Checks if the page title contains the text "Page"

Starting URL: https://rahulshettyacademy.com/AutomationPractice/

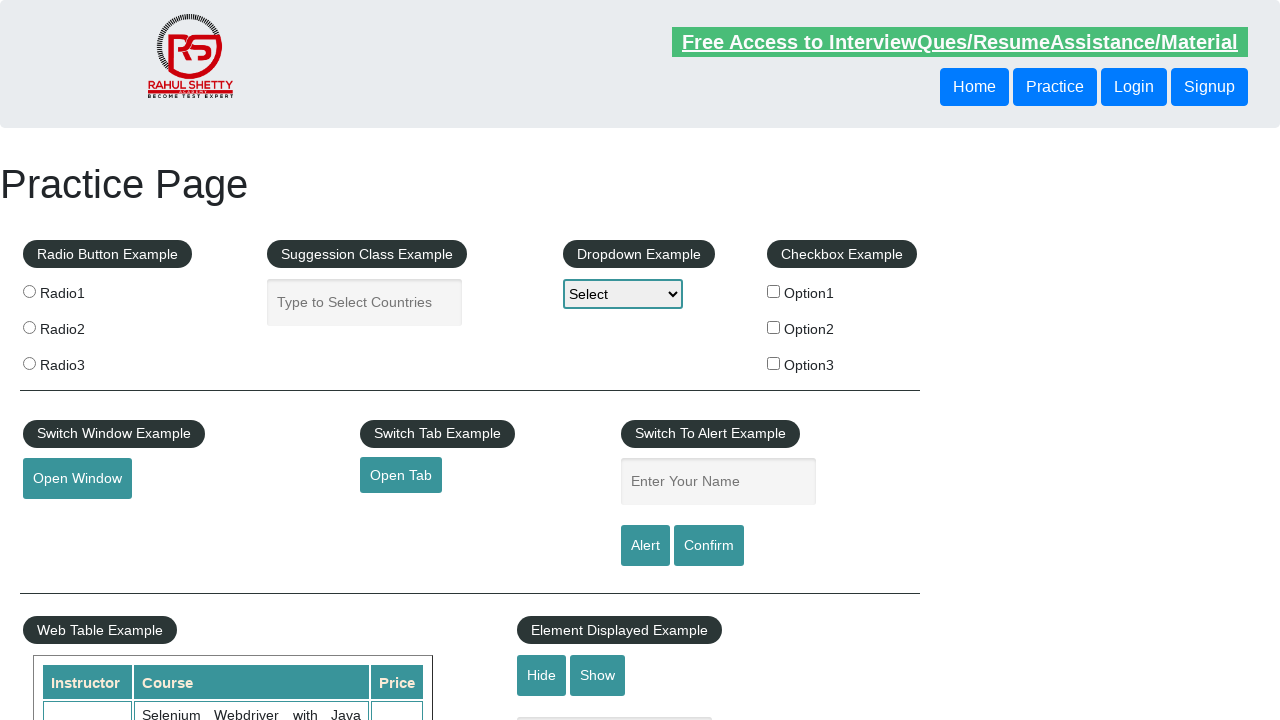

Navigated to https://rahulshettyacademy.com/AutomationPractice/
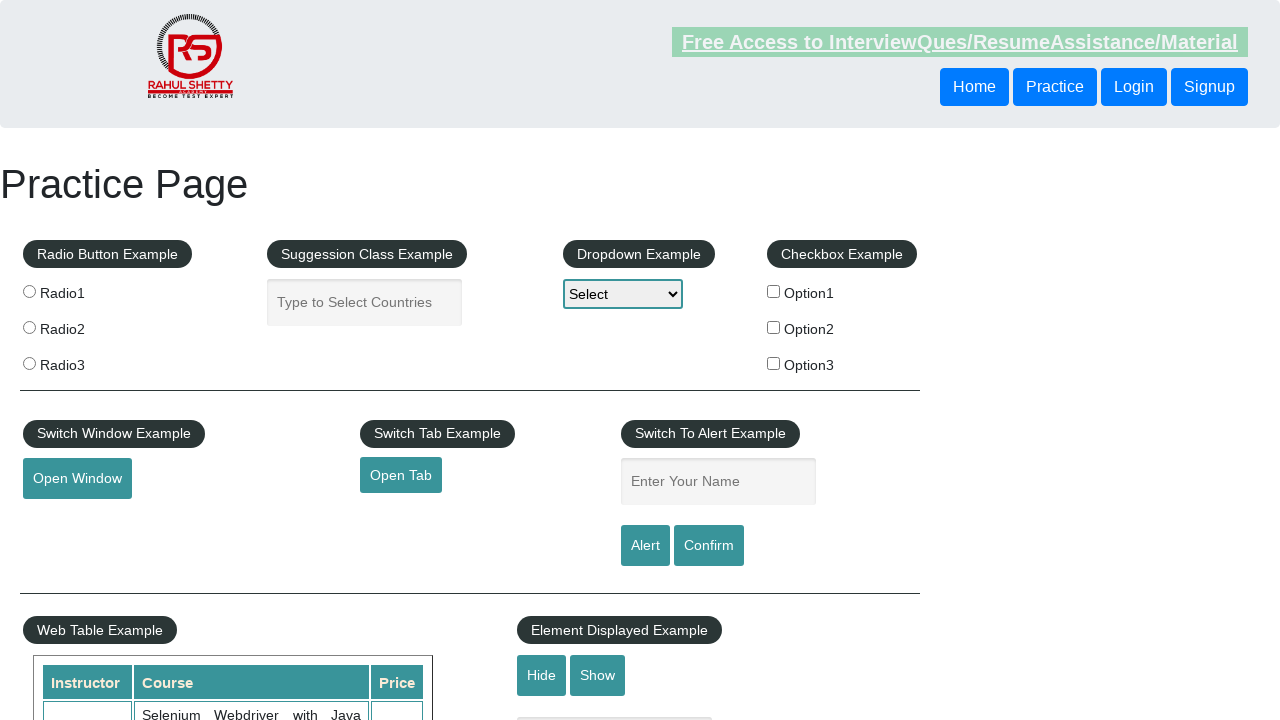

Retrieved page title
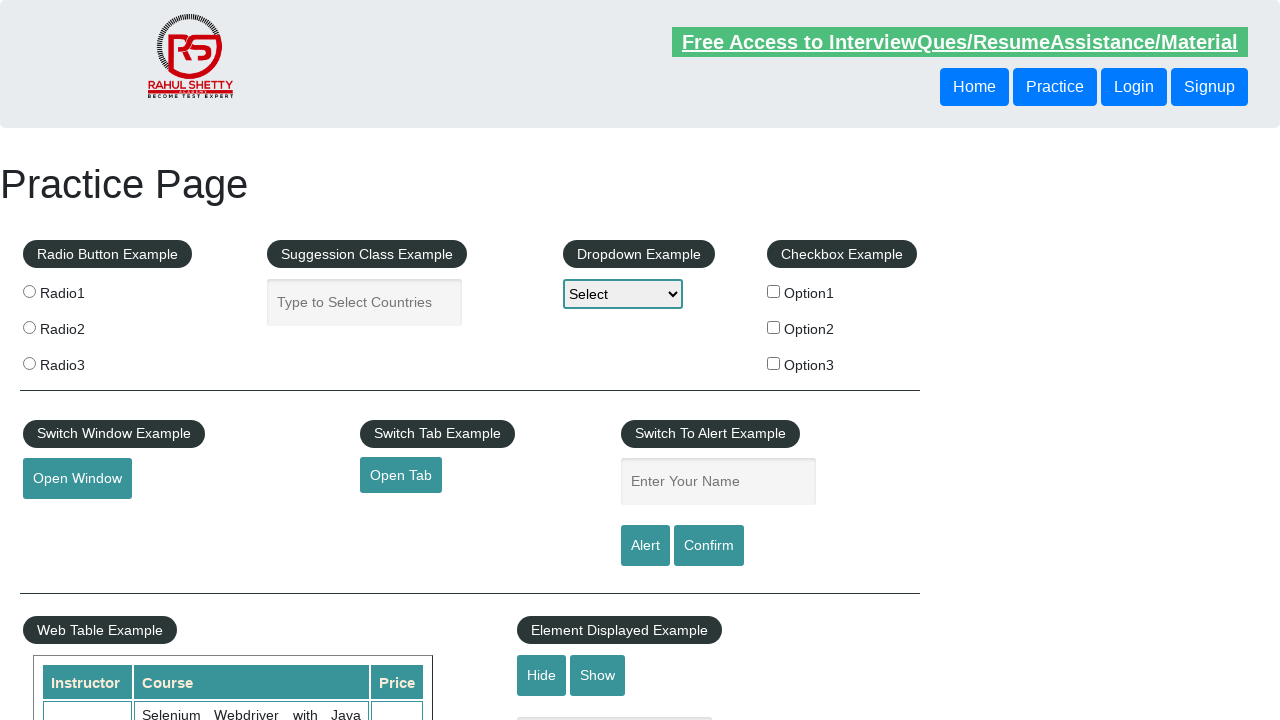

Assertion passed: page title contains 'Page'
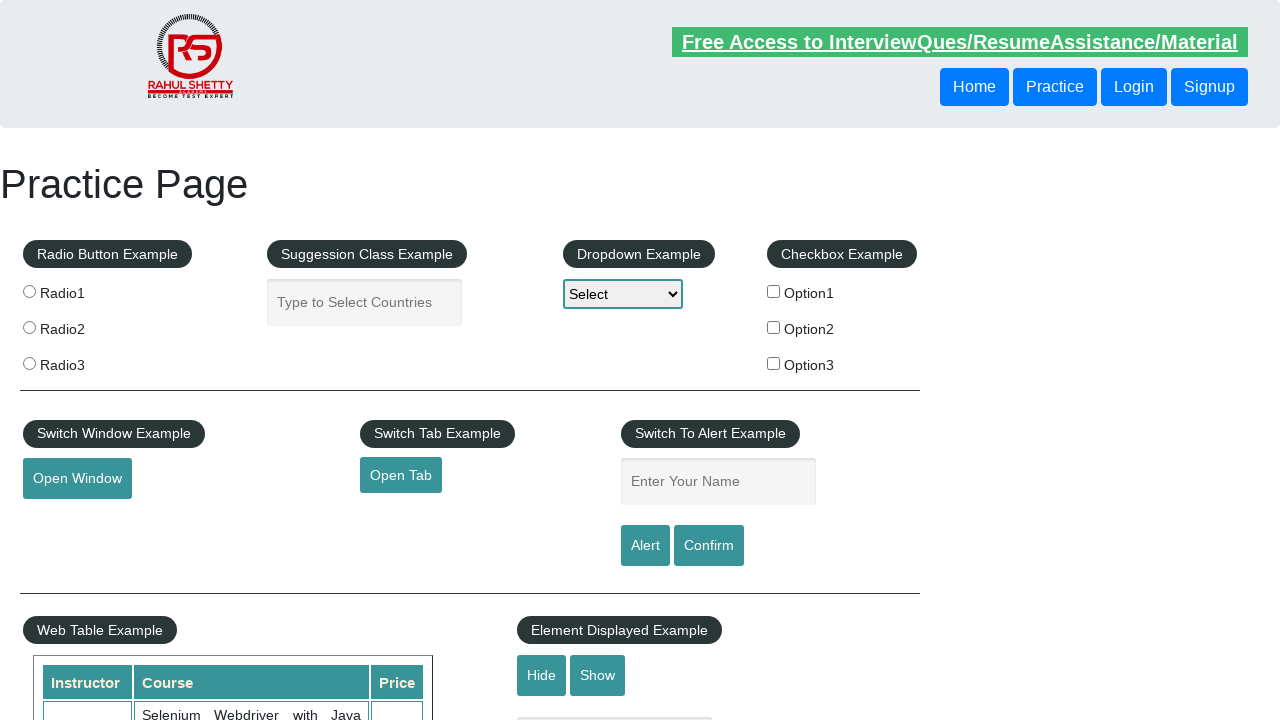

Printed result: 'Page' in title is True
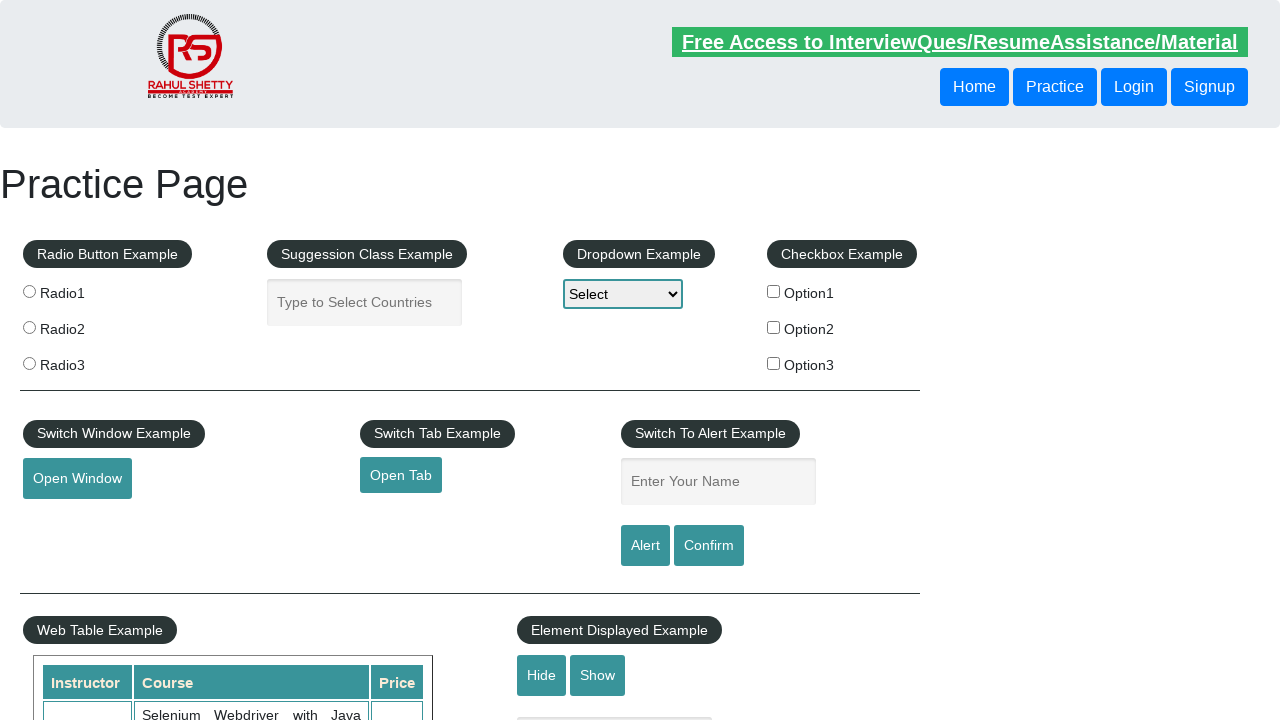

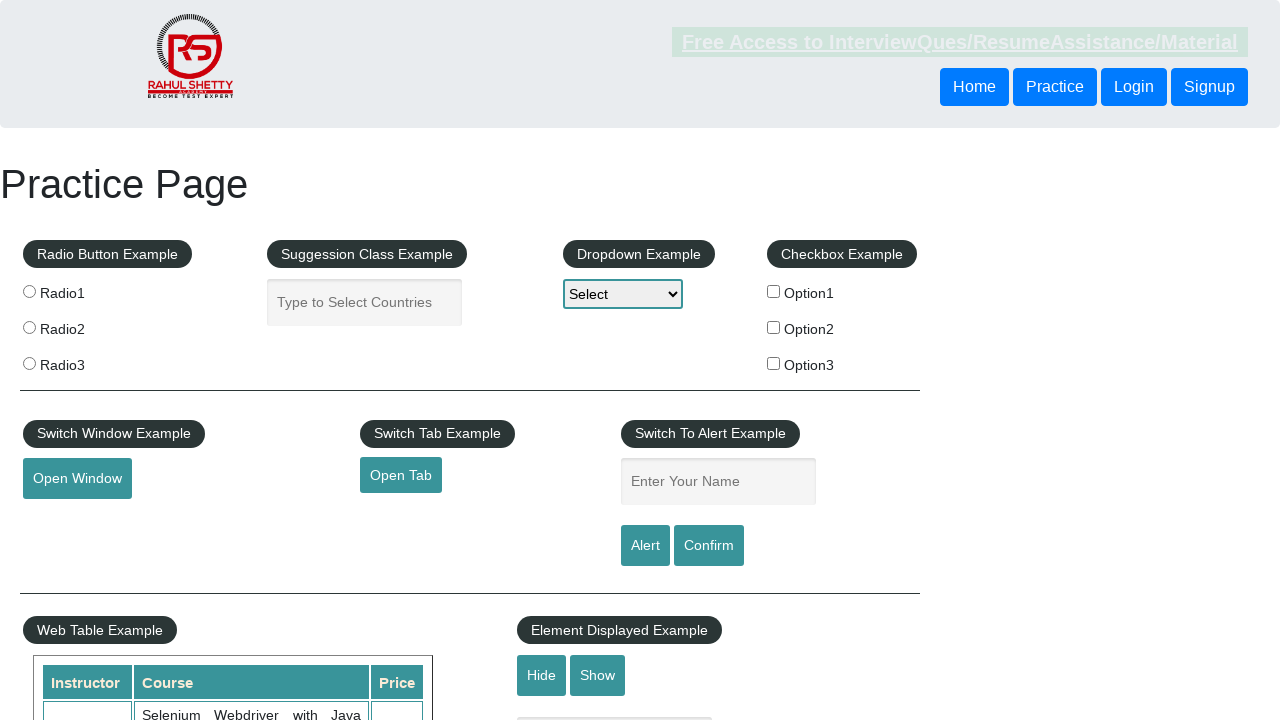